Tests a jQuery dropdown tree component by clicking on the input box and selecting dropdown options

Starting URL: https://www.jqueryscript.net/demo/Drop-Down-Combo-Tree/

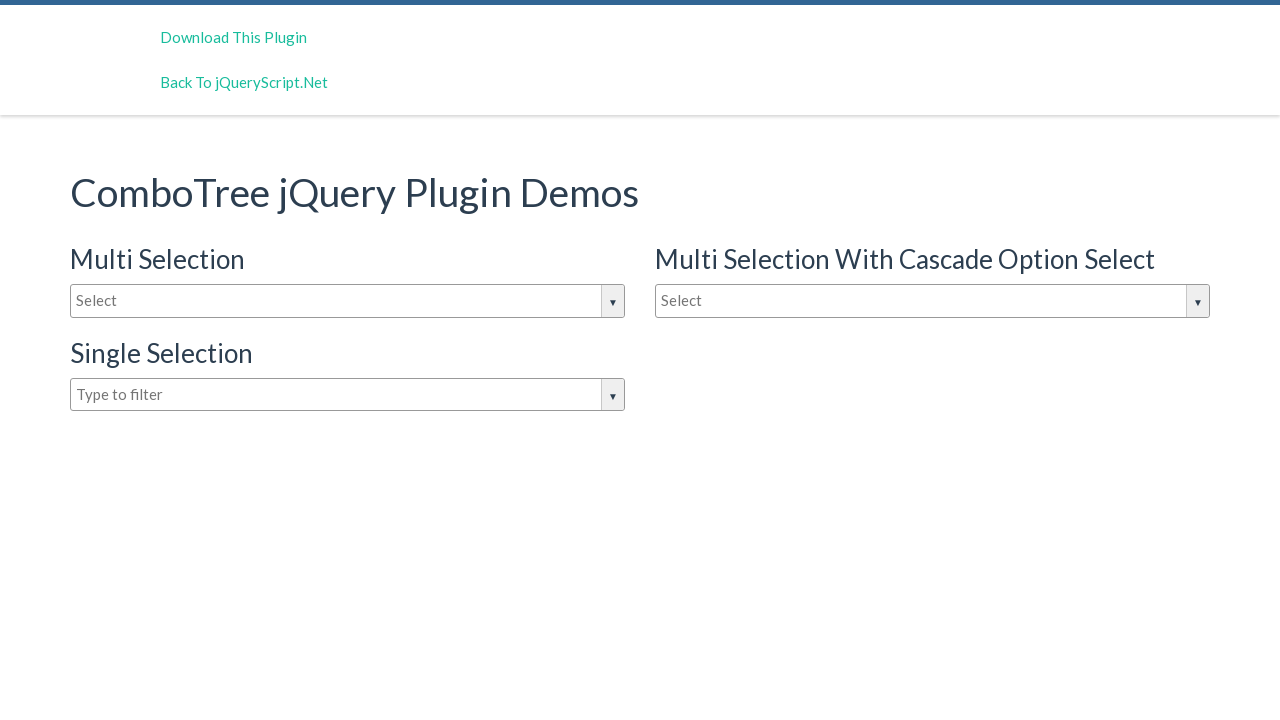

Clicked on dropdown input box to open jQuery dropdown at (348, 301) on #justAnInputBox
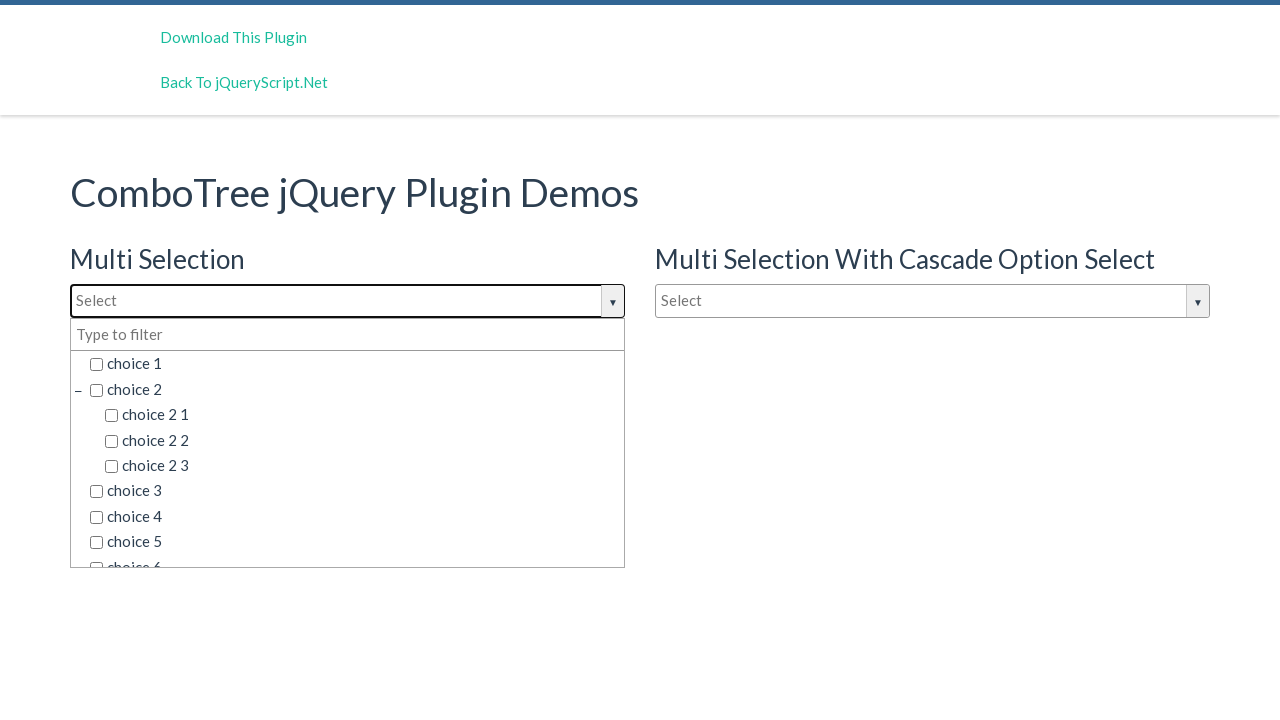

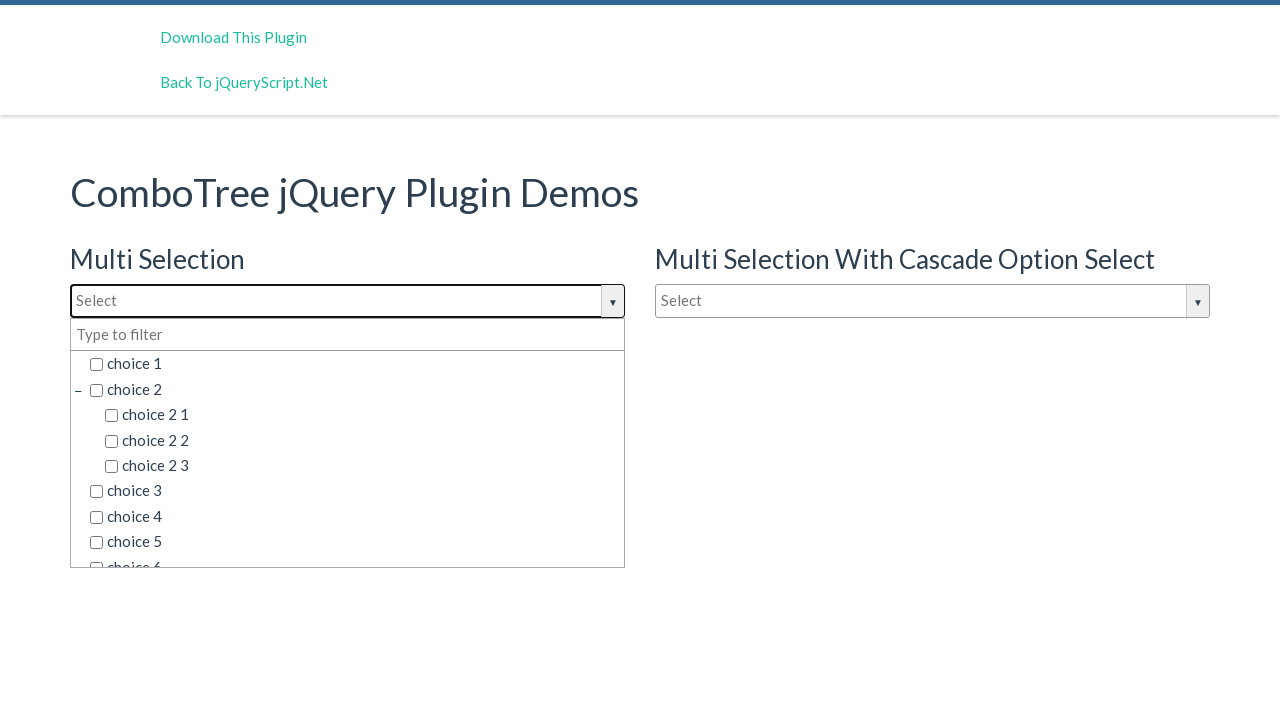